Tests JavaScript prompt alert by clicking a button that triggers a prompt dialog, entering text, and accepting it

Starting URL: http://the-internet.herokuapp.com/javascript_alerts

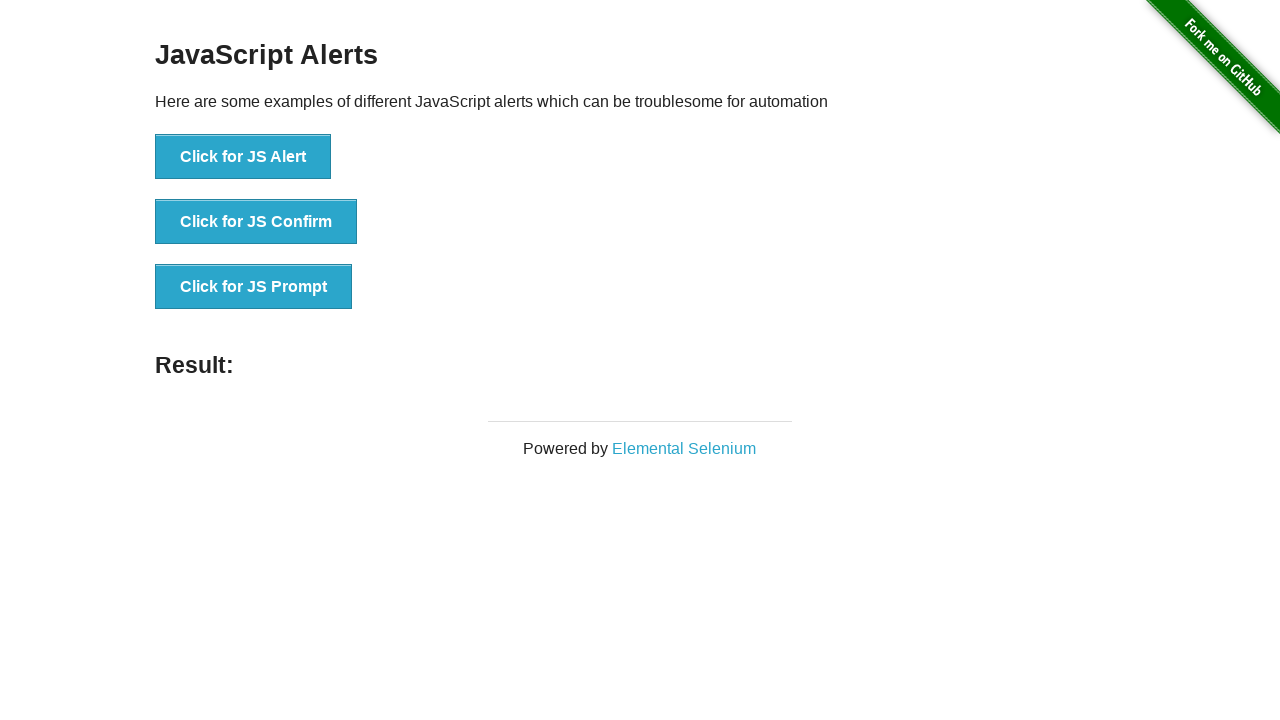

Set up dialog handler for JavaScript prompt
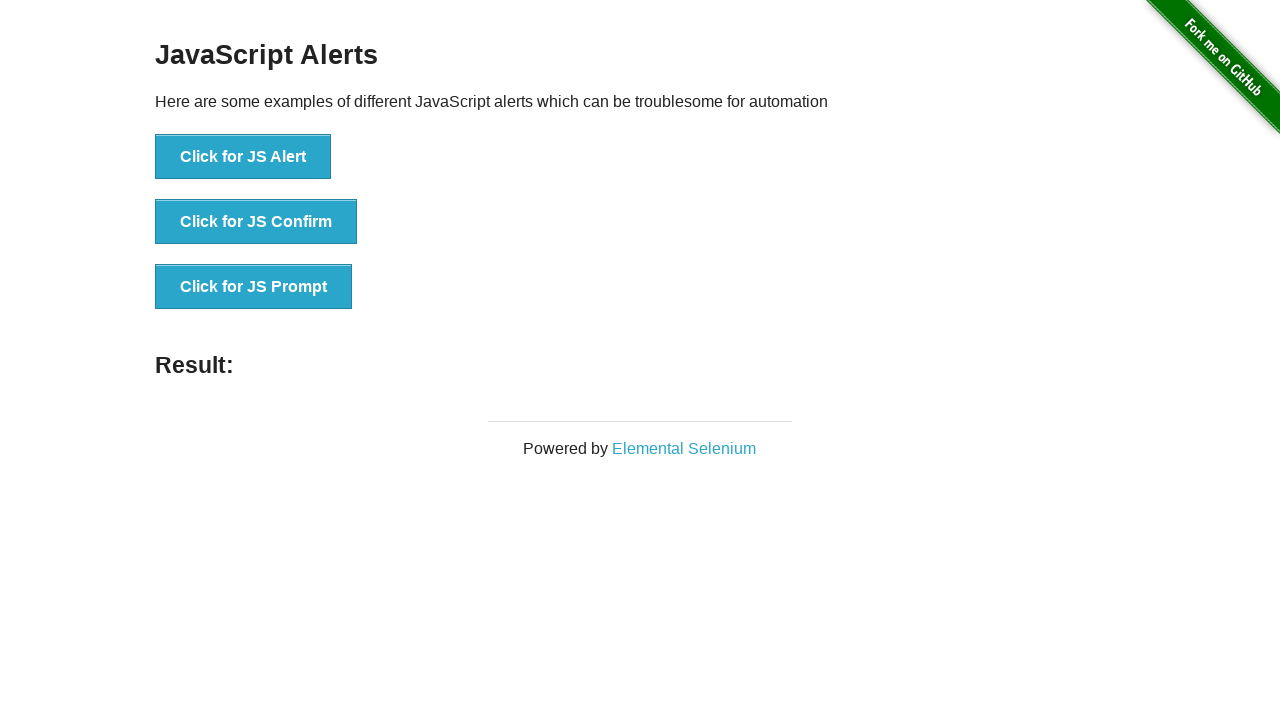

Clicked button to trigger JavaScript prompt alert
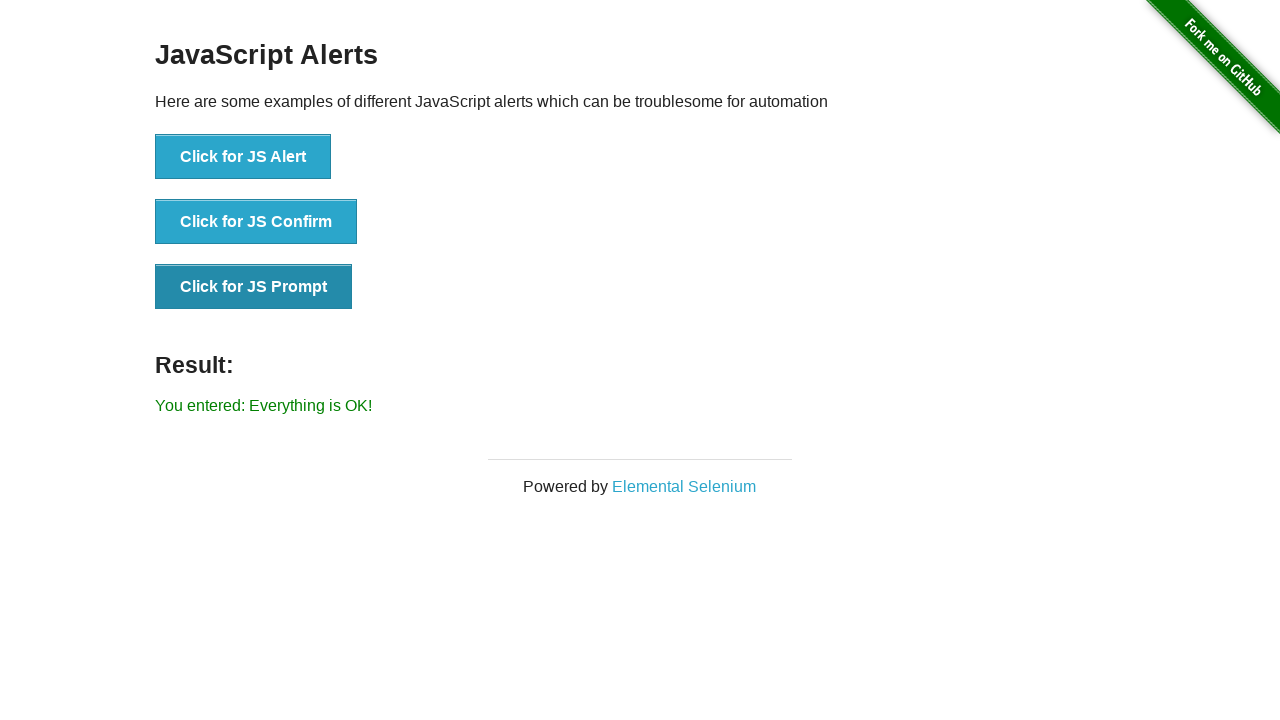

Prompt result text appeared on page
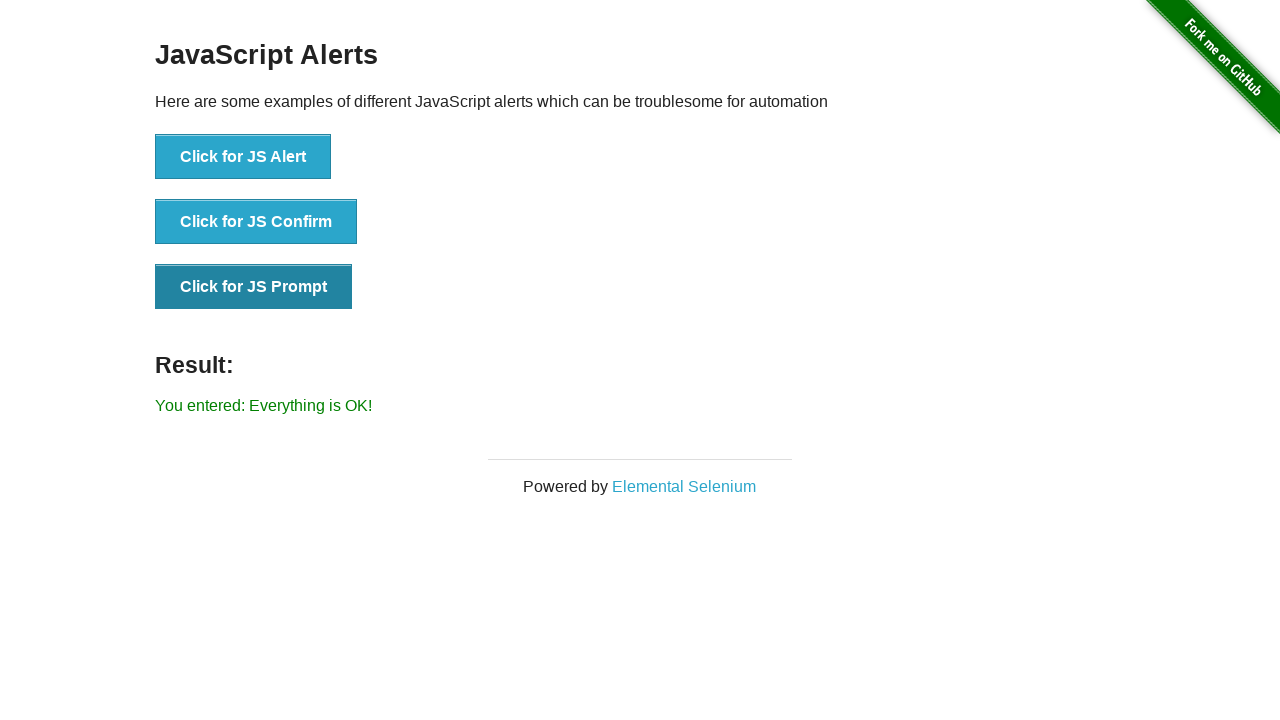

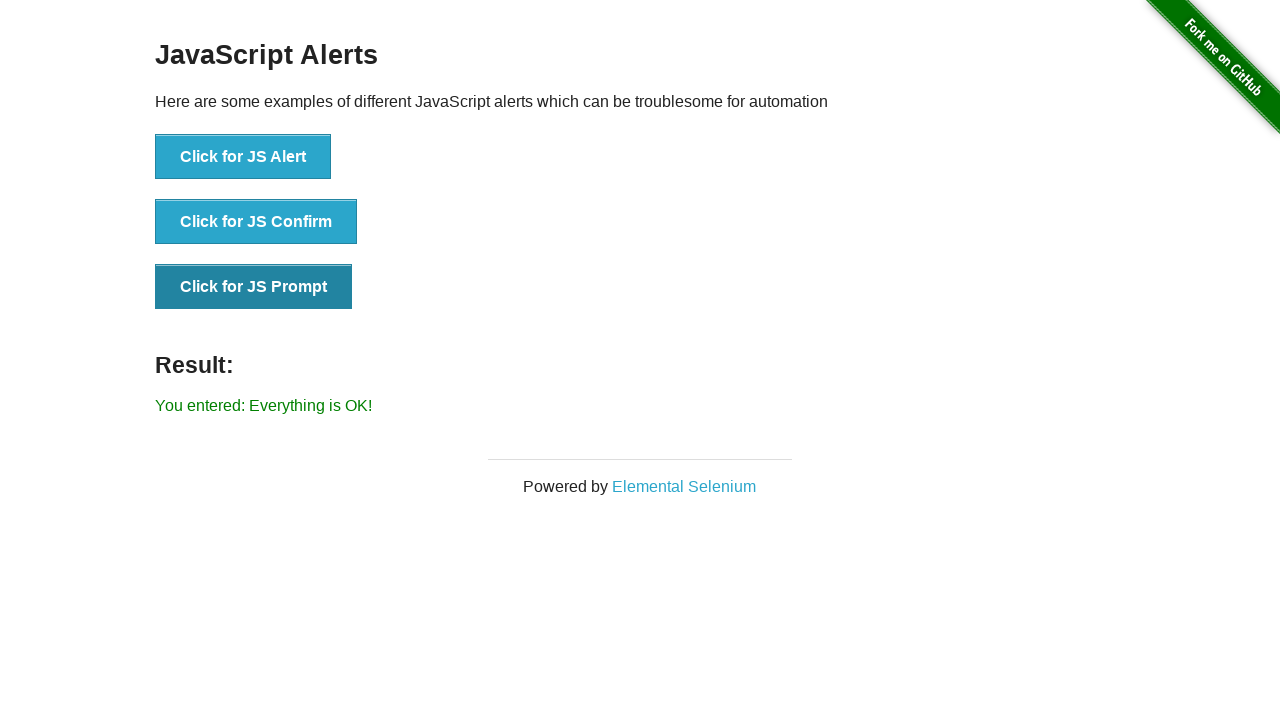